Tests the Ubuntu homepage by navigating to it and verifying that the page title contains "Ubuntu"

Starting URL: http://www.ubuntu.com/

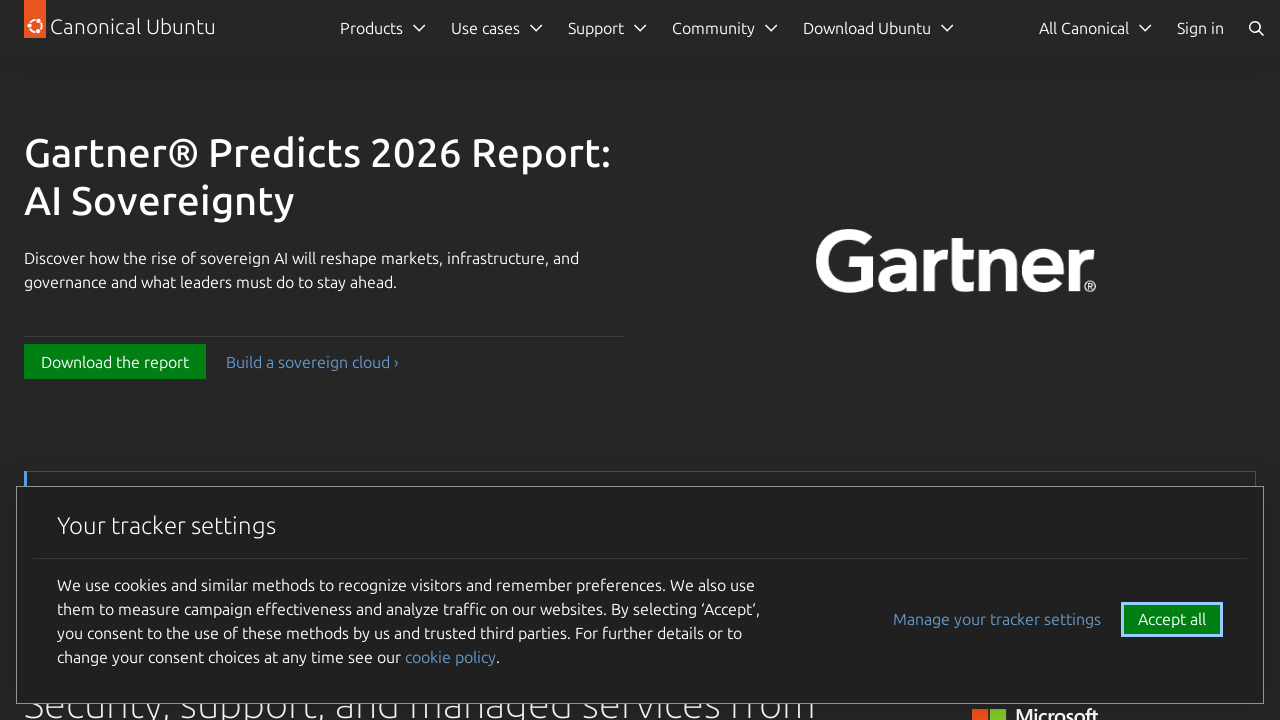

Navigated to Ubuntu homepage
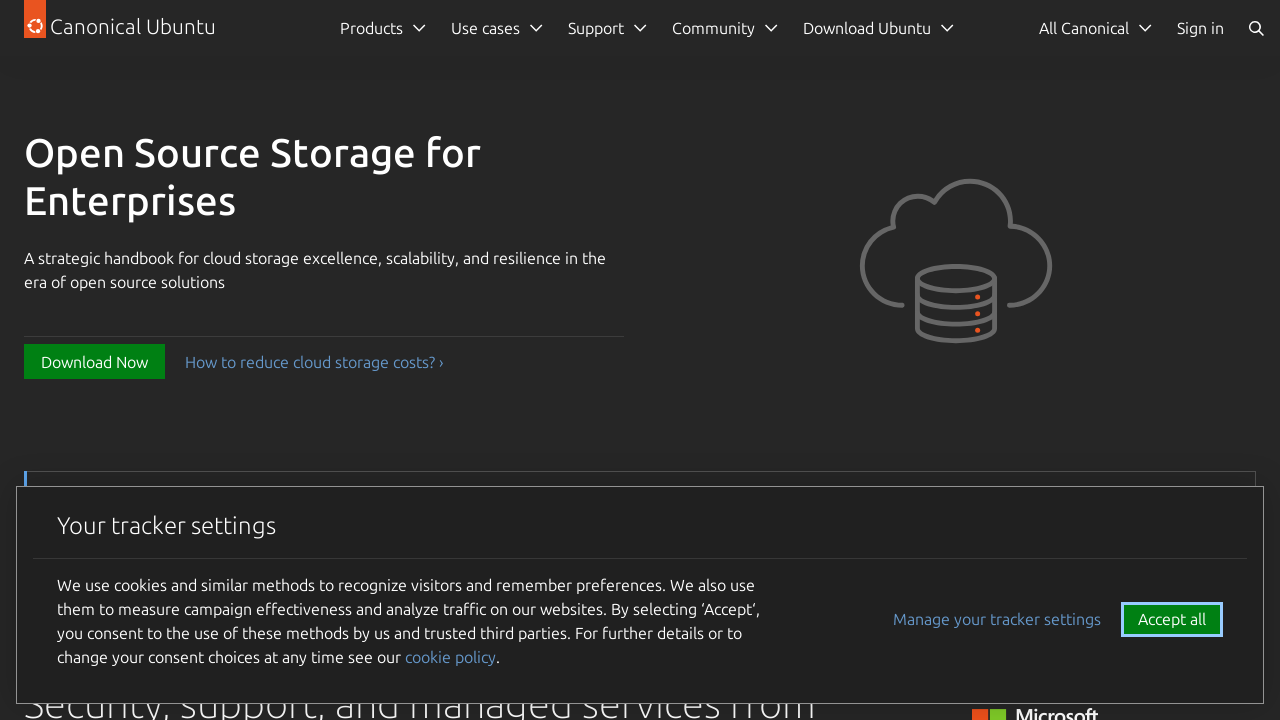

Page loaded - domcontentloaded state reached
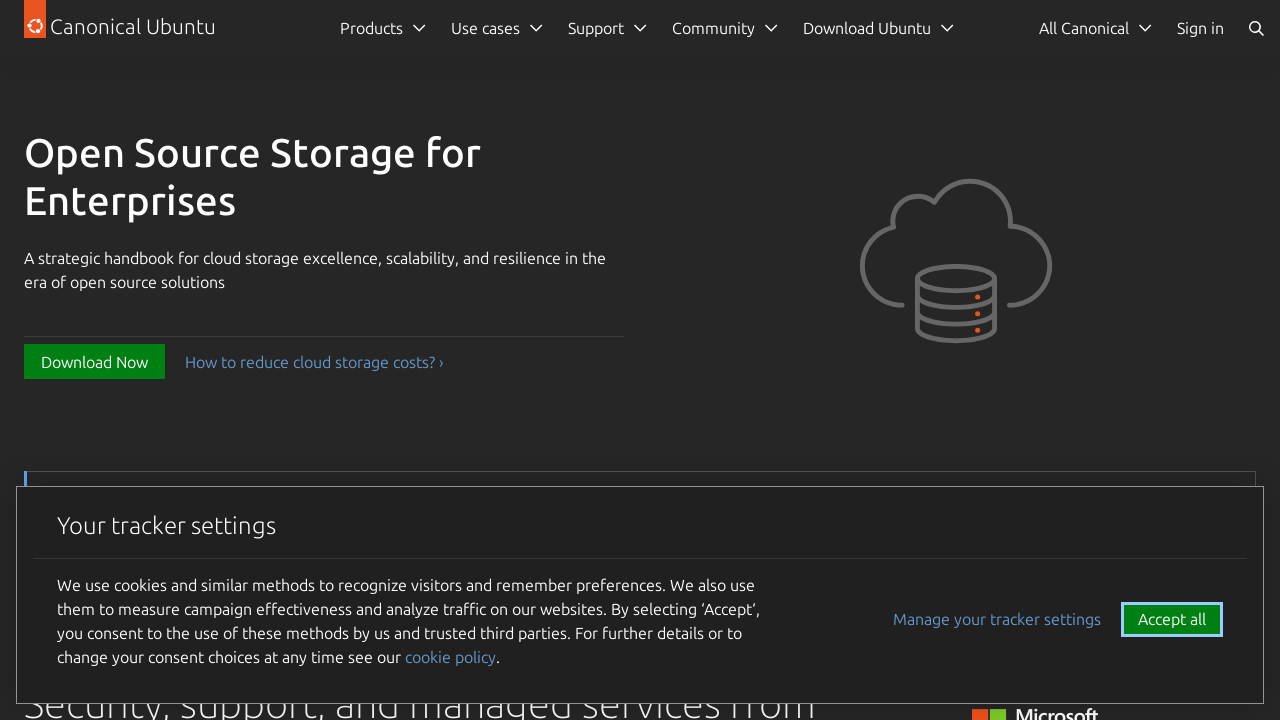

Verified page title contains 'Ubuntu': 'Enterprise Open Source and Linux | Ubuntu'
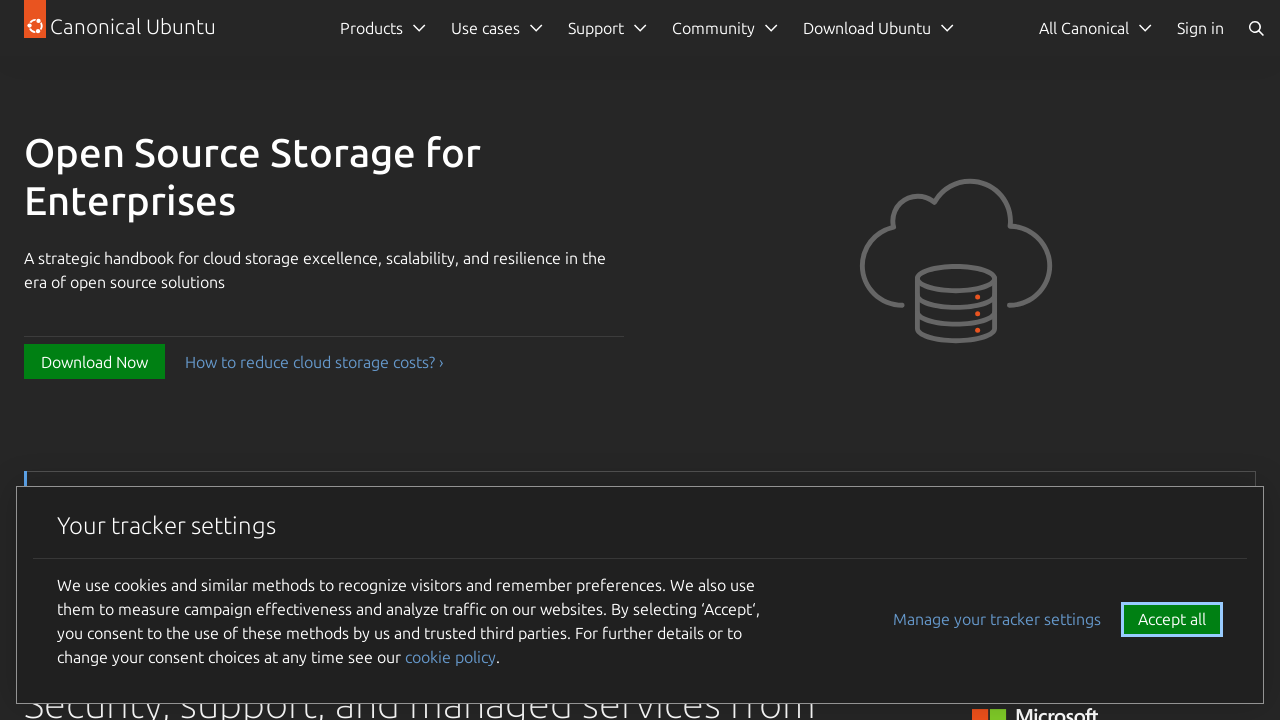

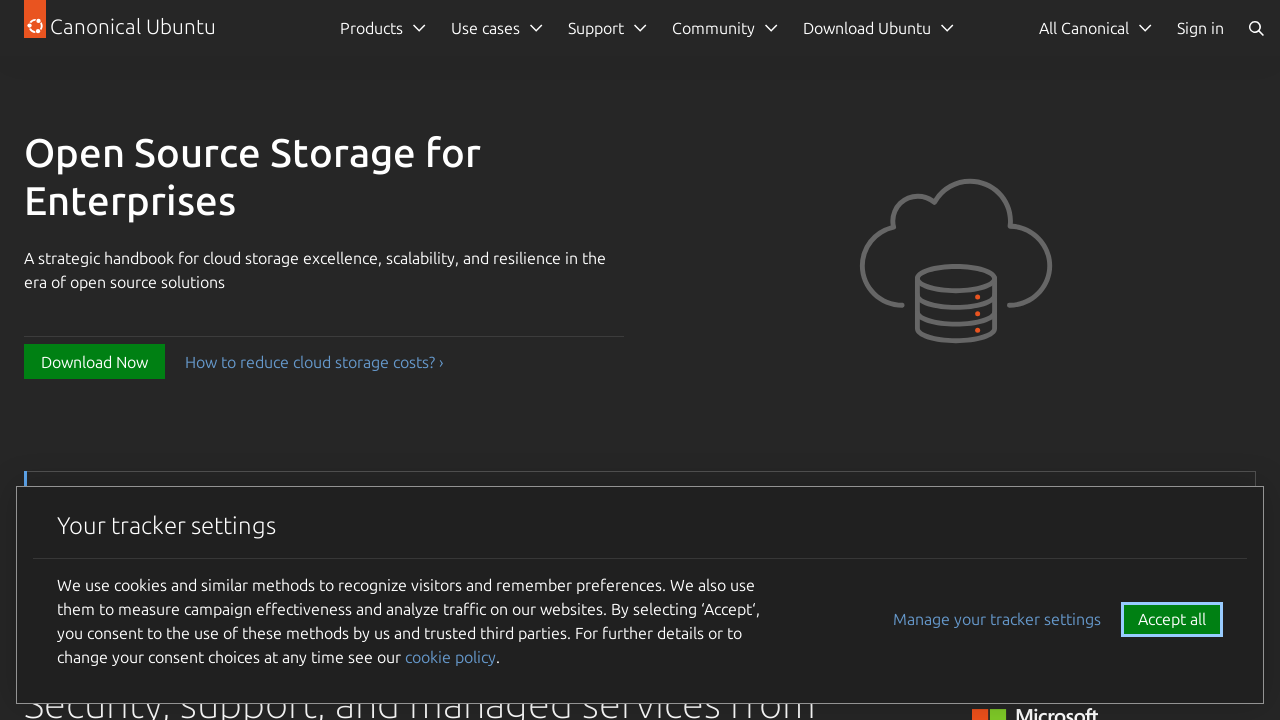